Tests number input field by entering values and using arrow keys to increment and decrement

Starting URL: http://the-internet.herokuapp.com/inputs

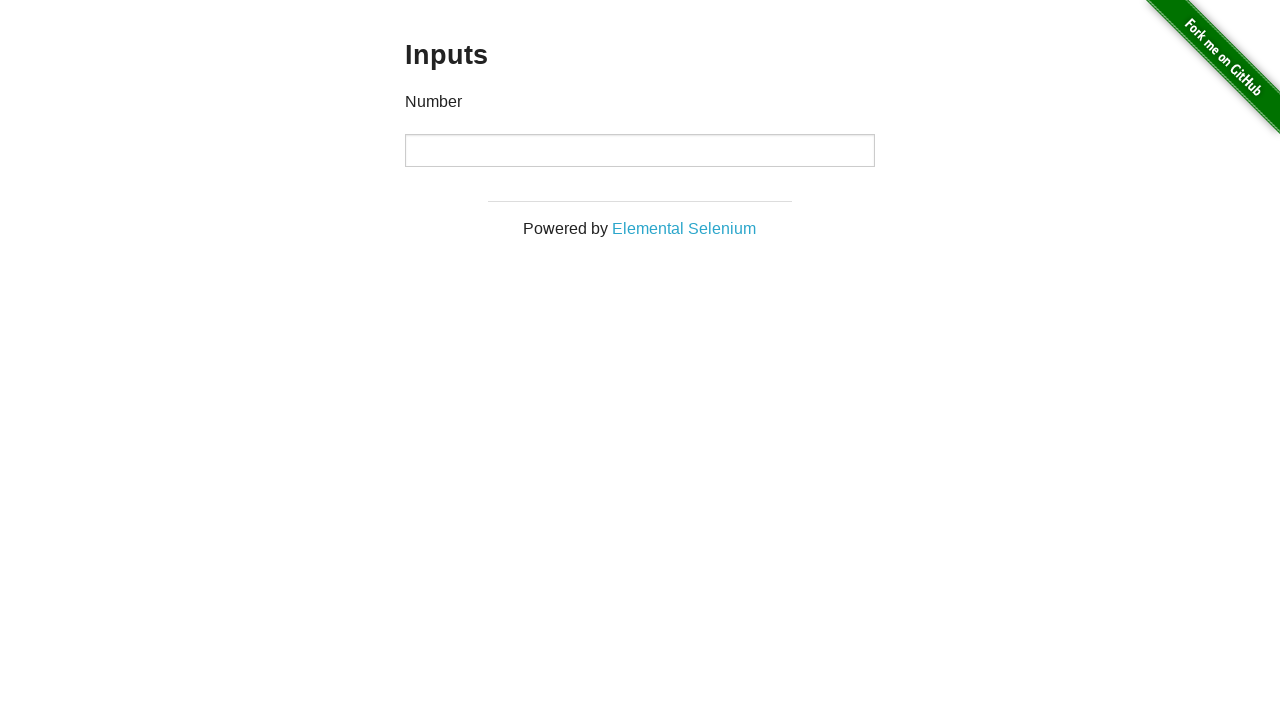

Clicked on number input field at (640, 150) on input
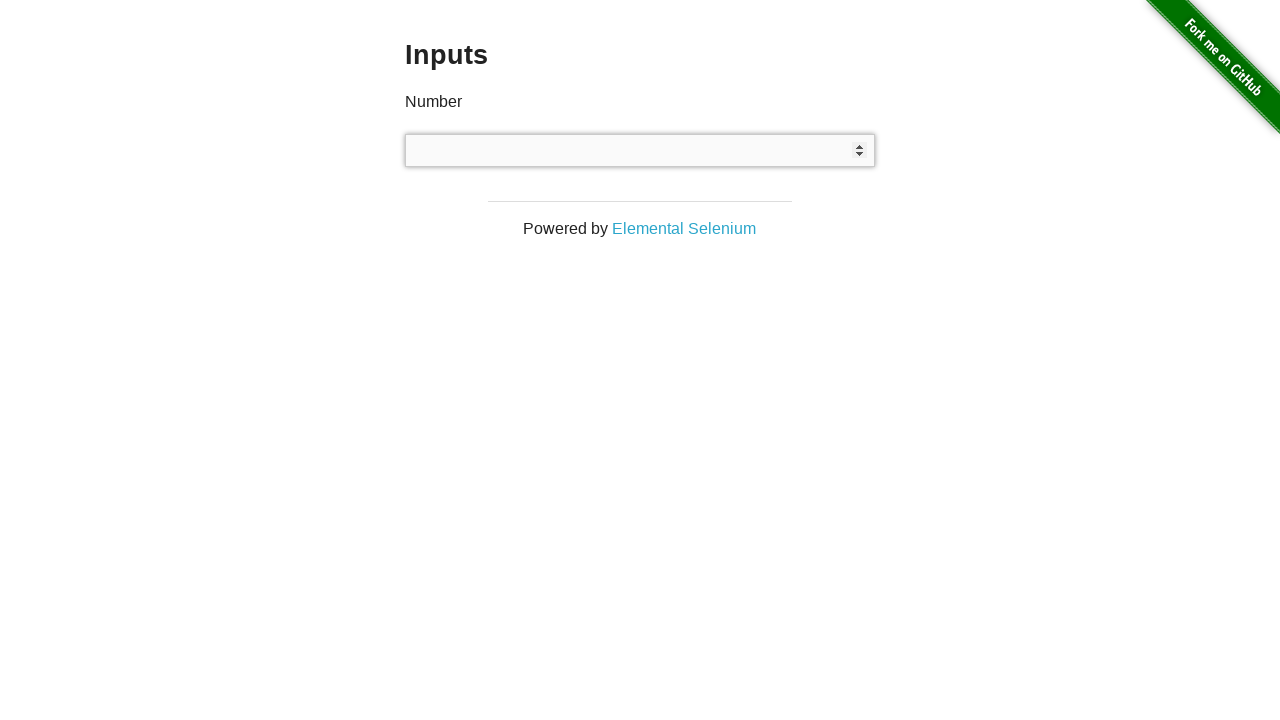

Cleared the input field on input
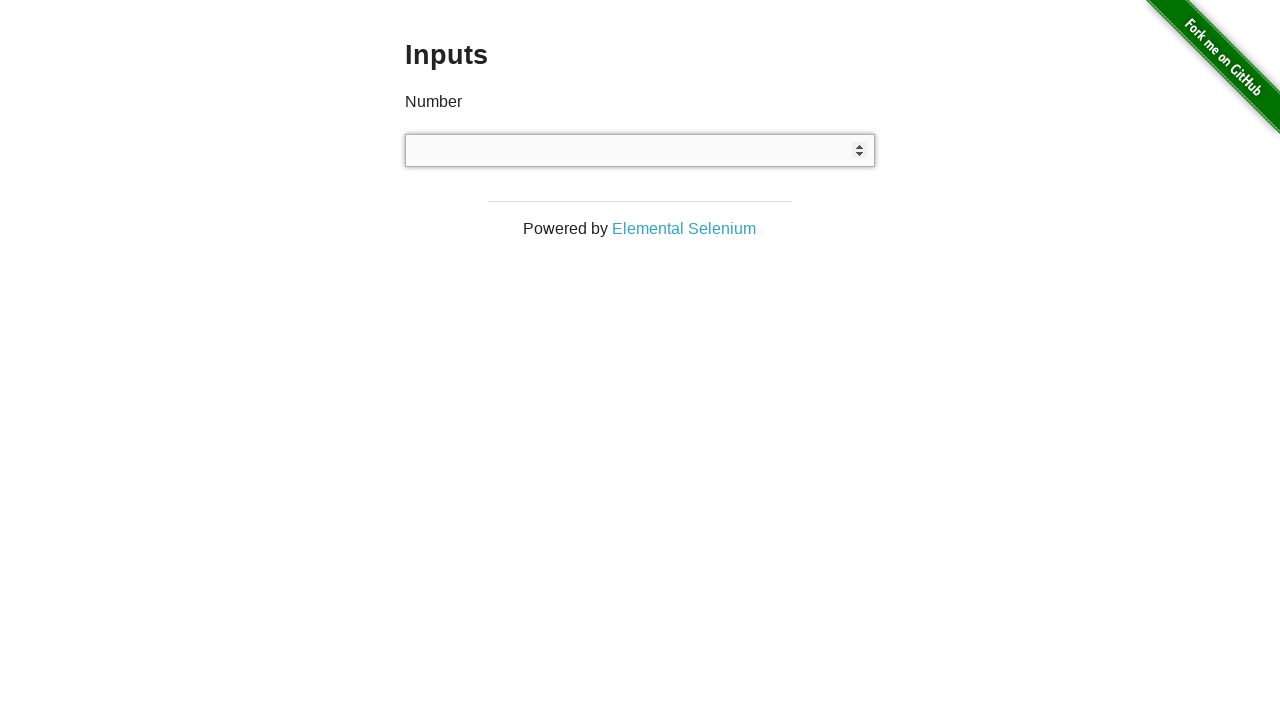

Typed '0' into the input field on input
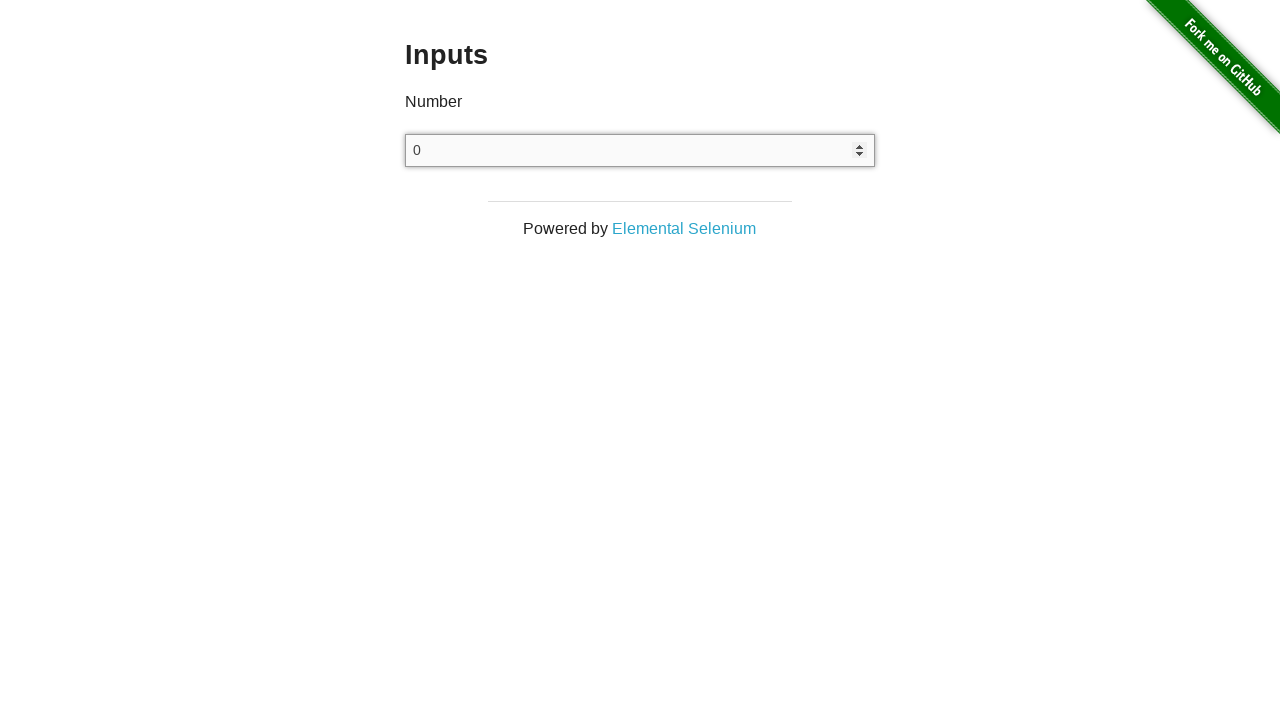

Pressed ArrowUp 101 times to increment value to 101
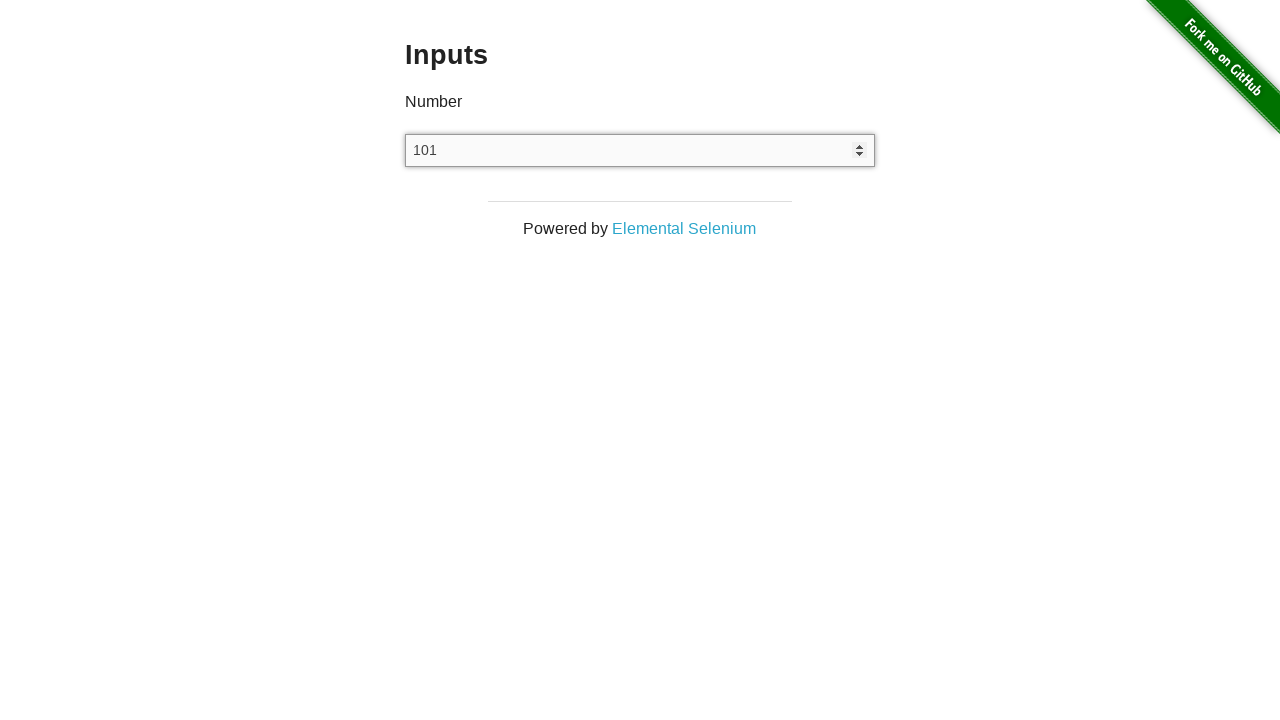

Cleared the input field again on input
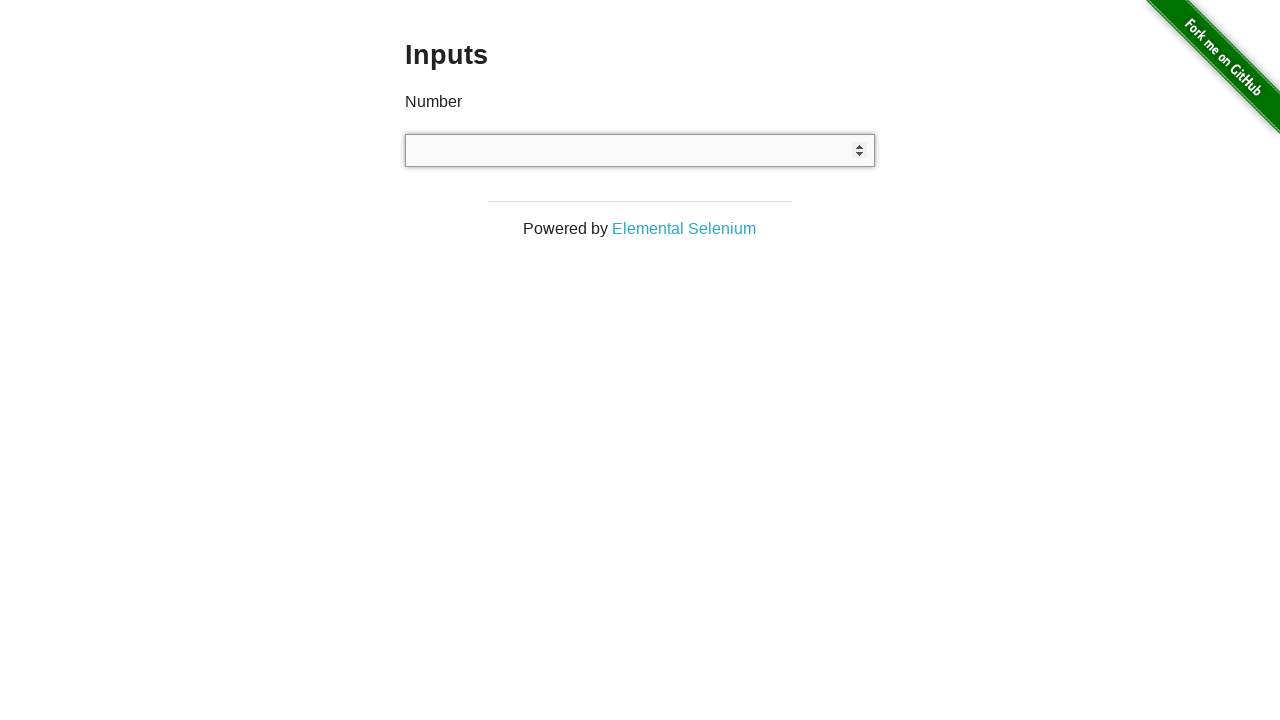

Typed '0' into the input field on input
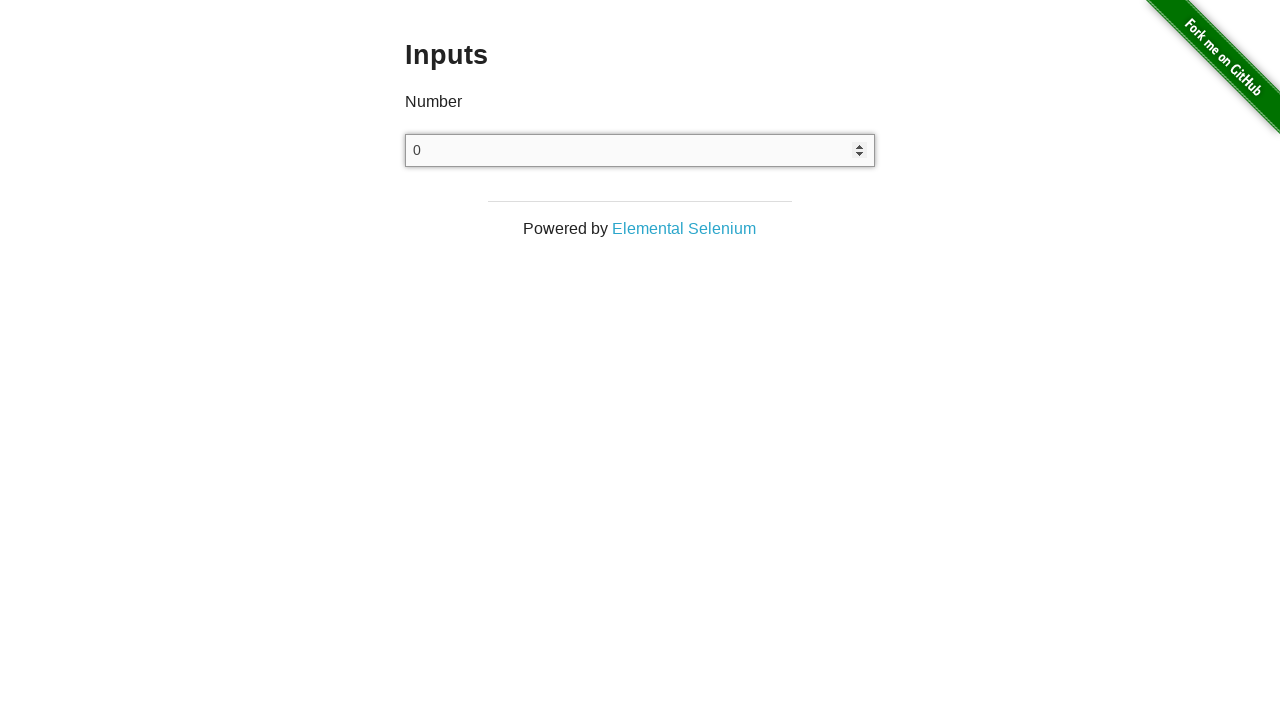

Pressed ArrowDown 101 times to decrement value to -101
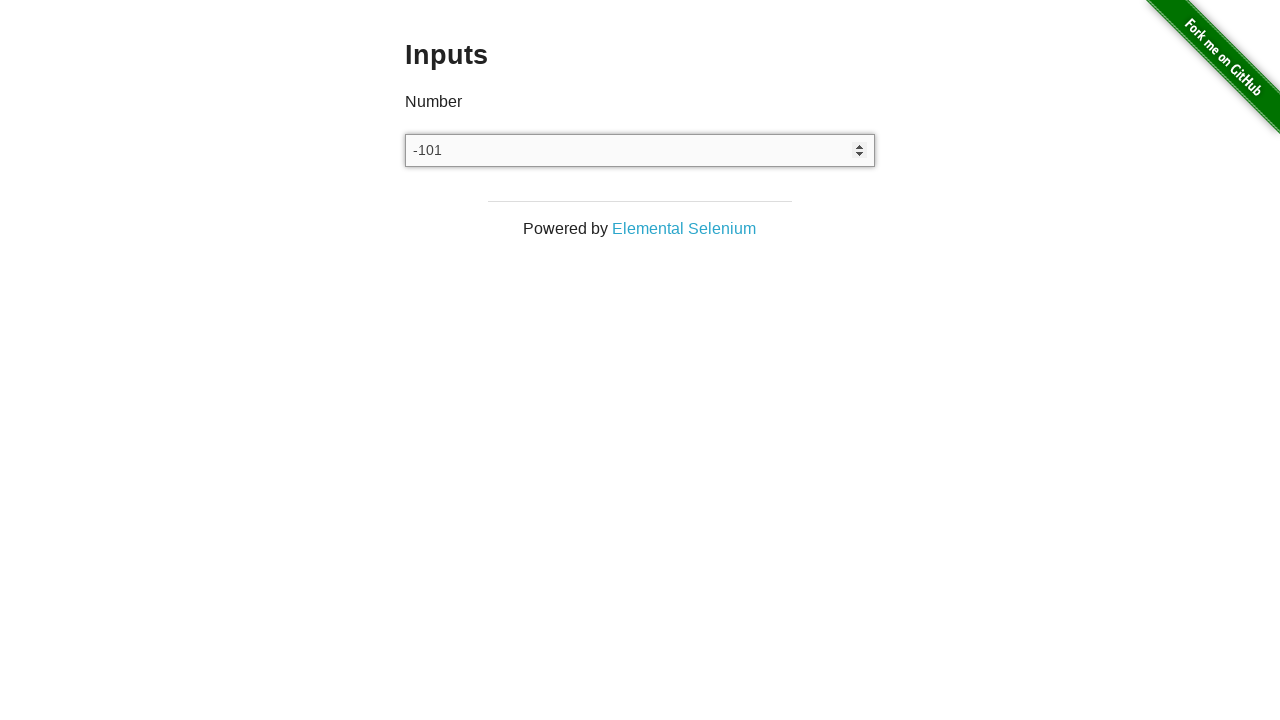

Cleared the input field on input
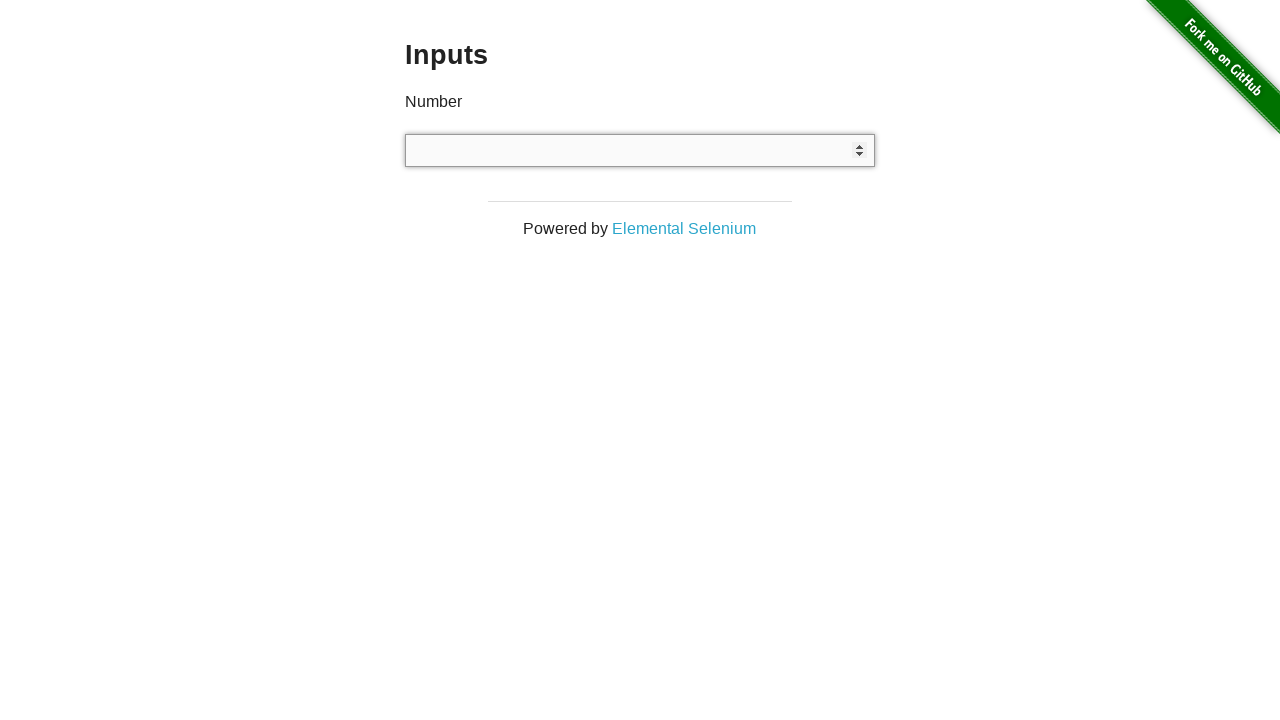

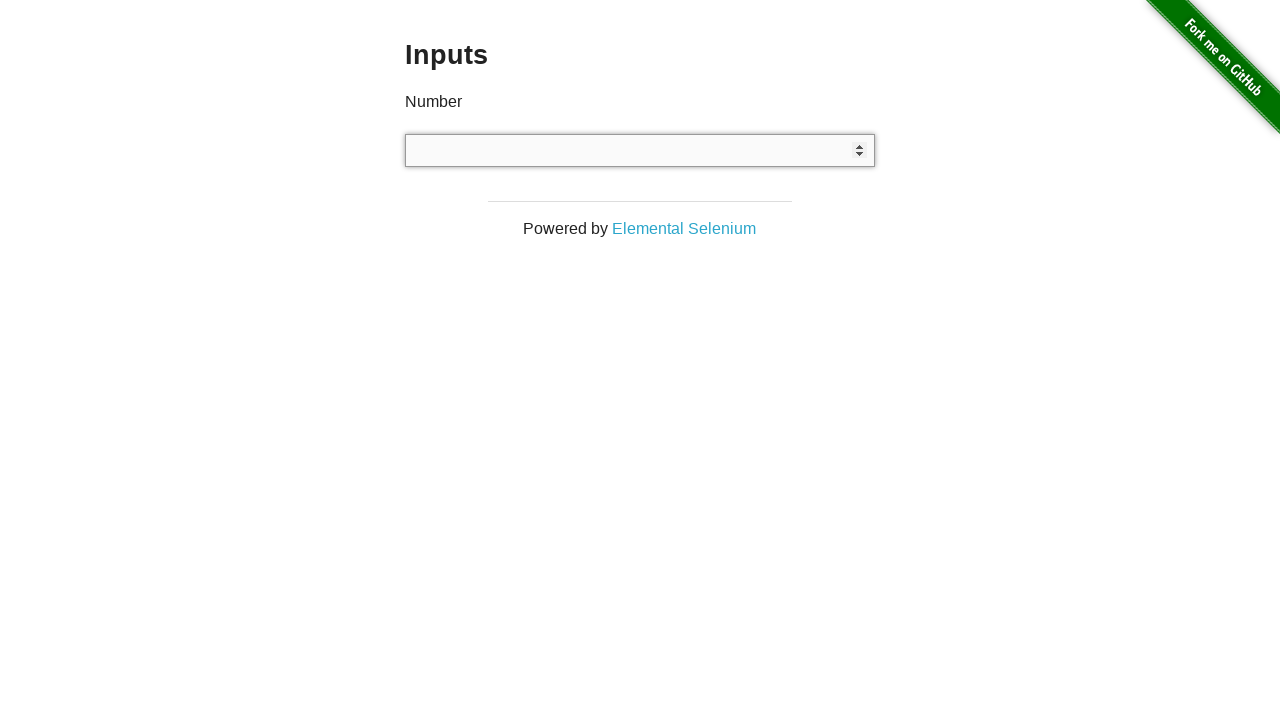